Tests that the complete all checkbox updates state when individual items are completed or cleared

Starting URL: https://demo.playwright.dev/todomvc

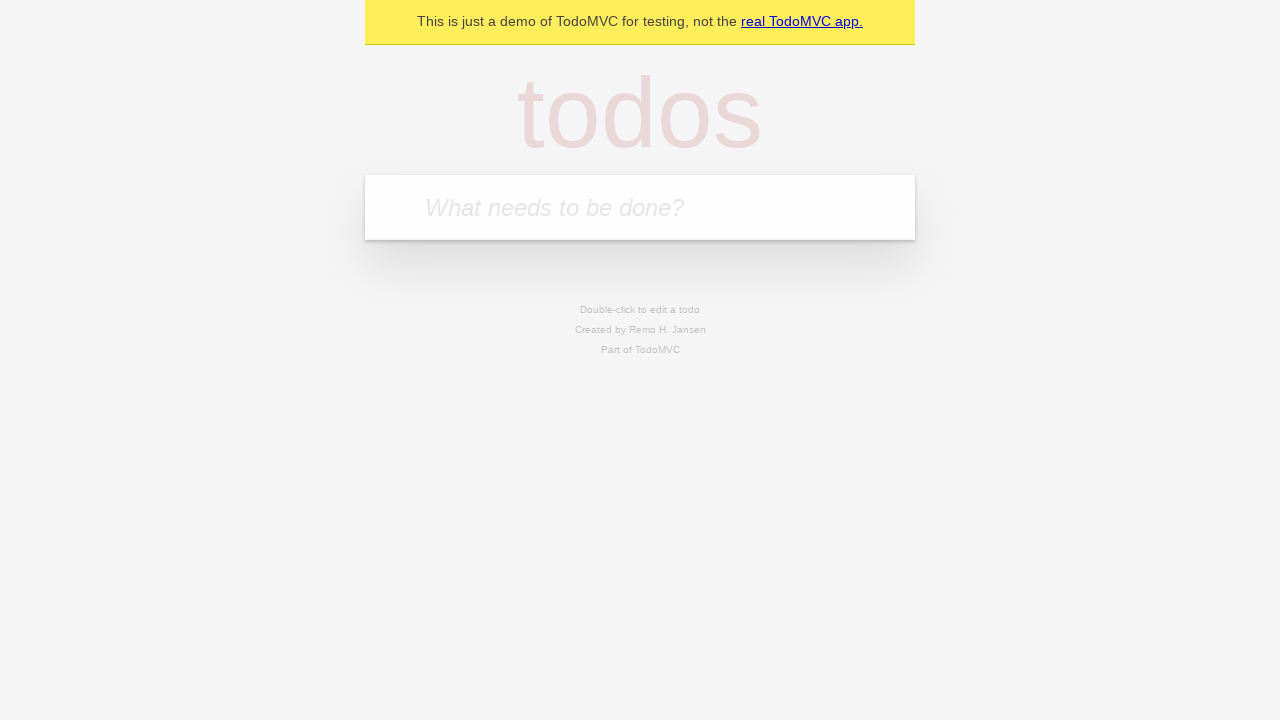

Located the todo input field
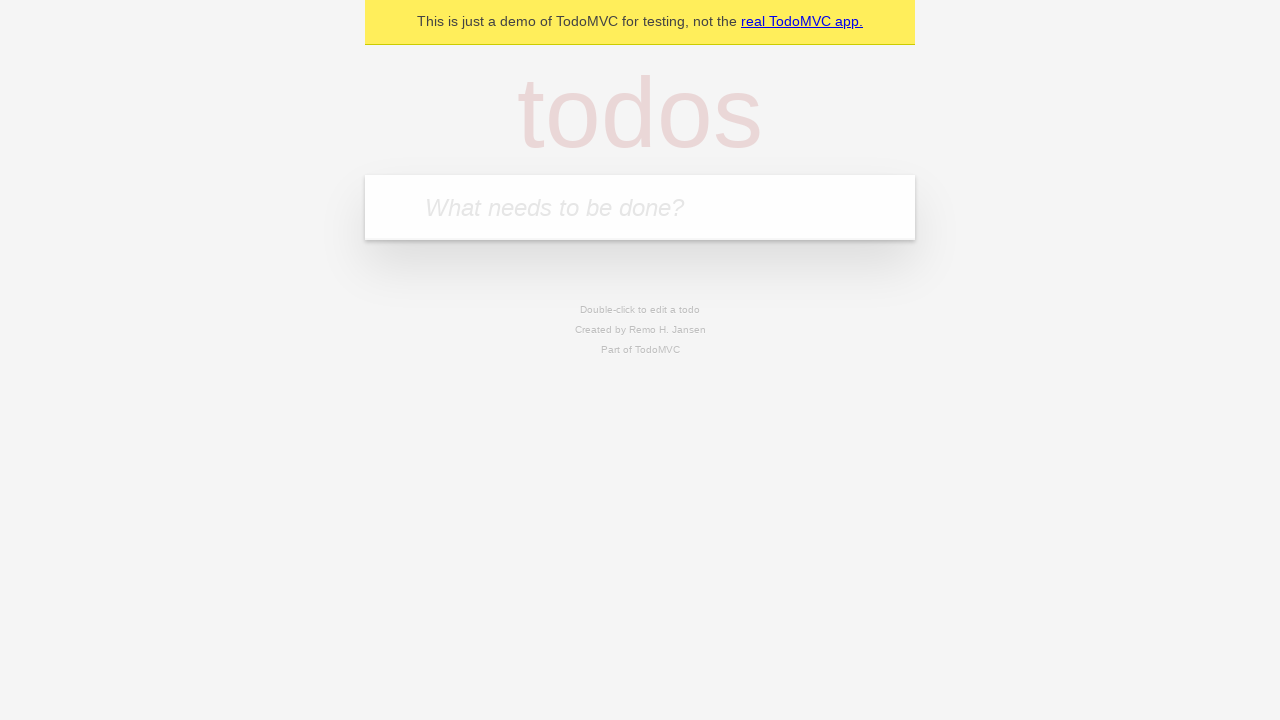

Filled todo input with 'buy some cheese' on internal:attr=[placeholder="What needs to be done?"i]
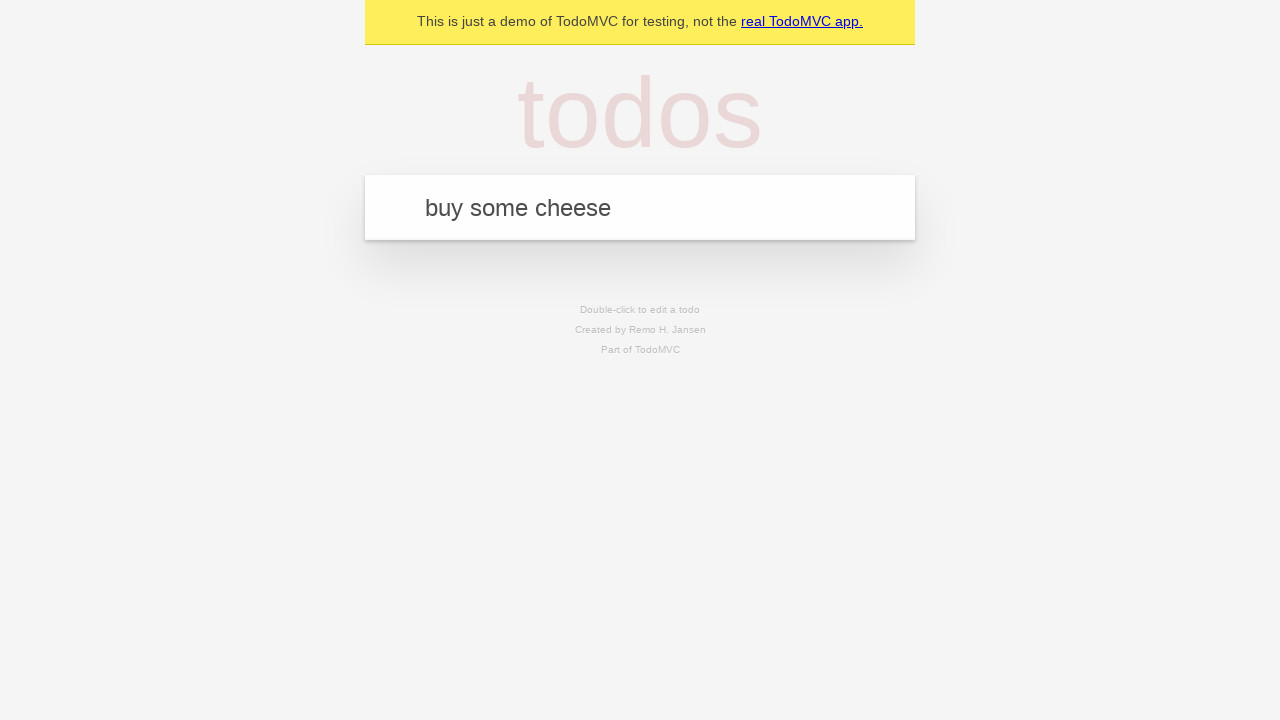

Pressed Enter to create todo 'buy some cheese' on internal:attr=[placeholder="What needs to be done?"i]
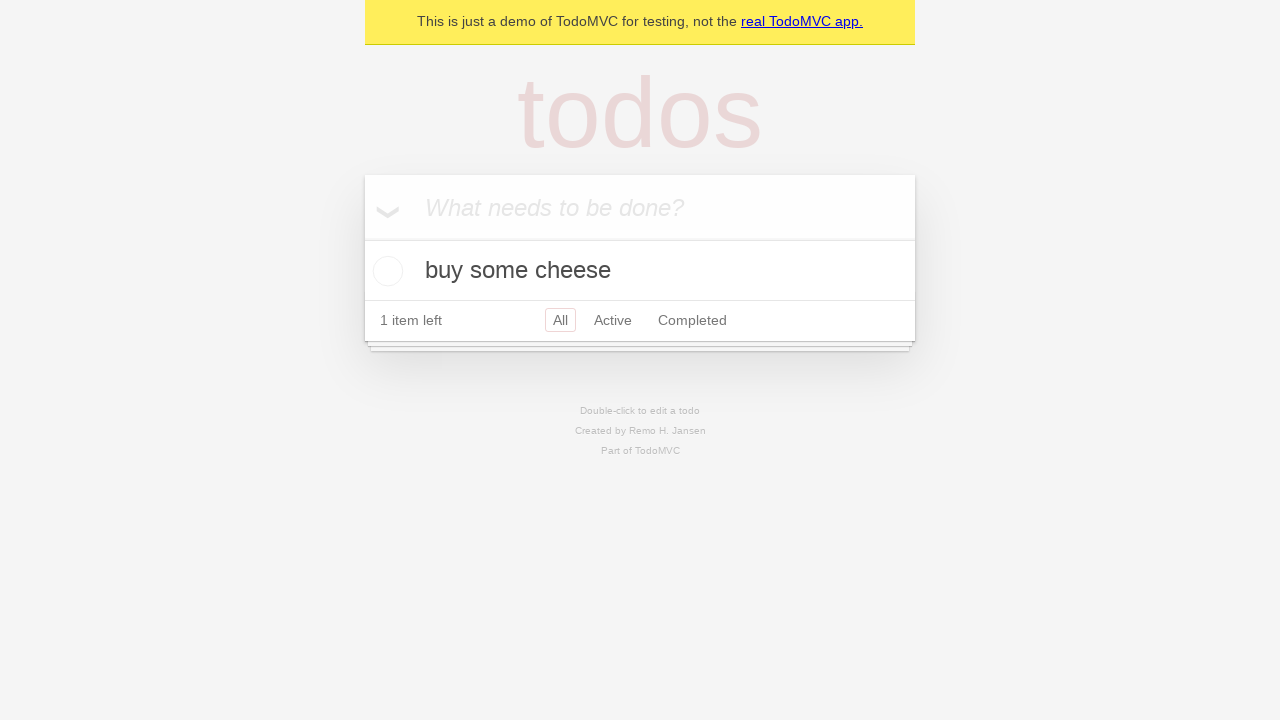

Filled todo input with 'feed the cat' on internal:attr=[placeholder="What needs to be done?"i]
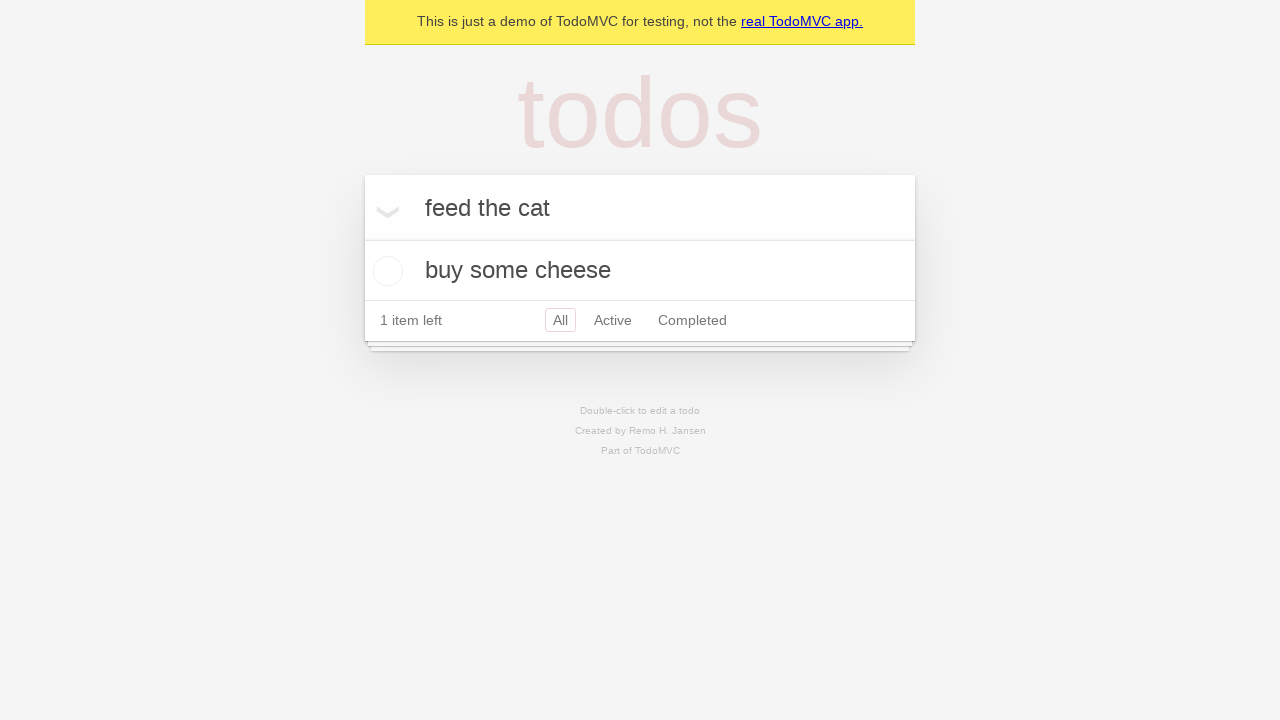

Pressed Enter to create todo 'feed the cat' on internal:attr=[placeholder="What needs to be done?"i]
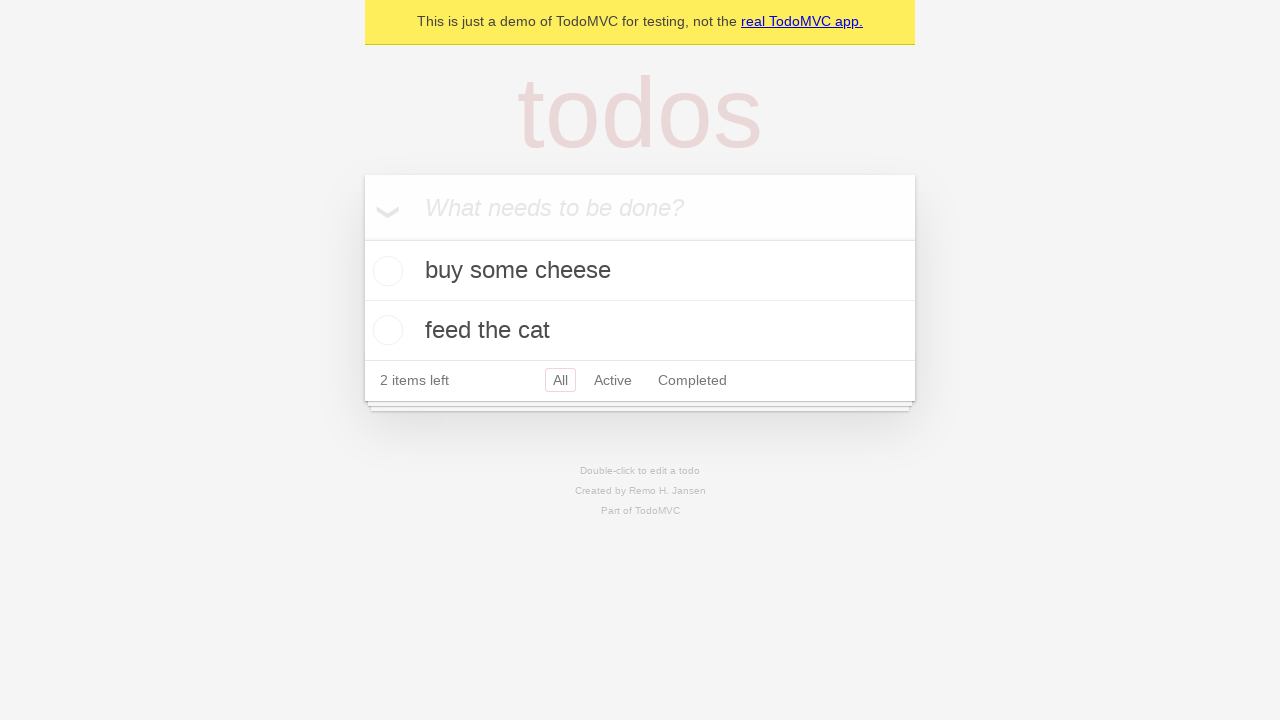

Filled todo input with 'book a doctors appointment' on internal:attr=[placeholder="What needs to be done?"i]
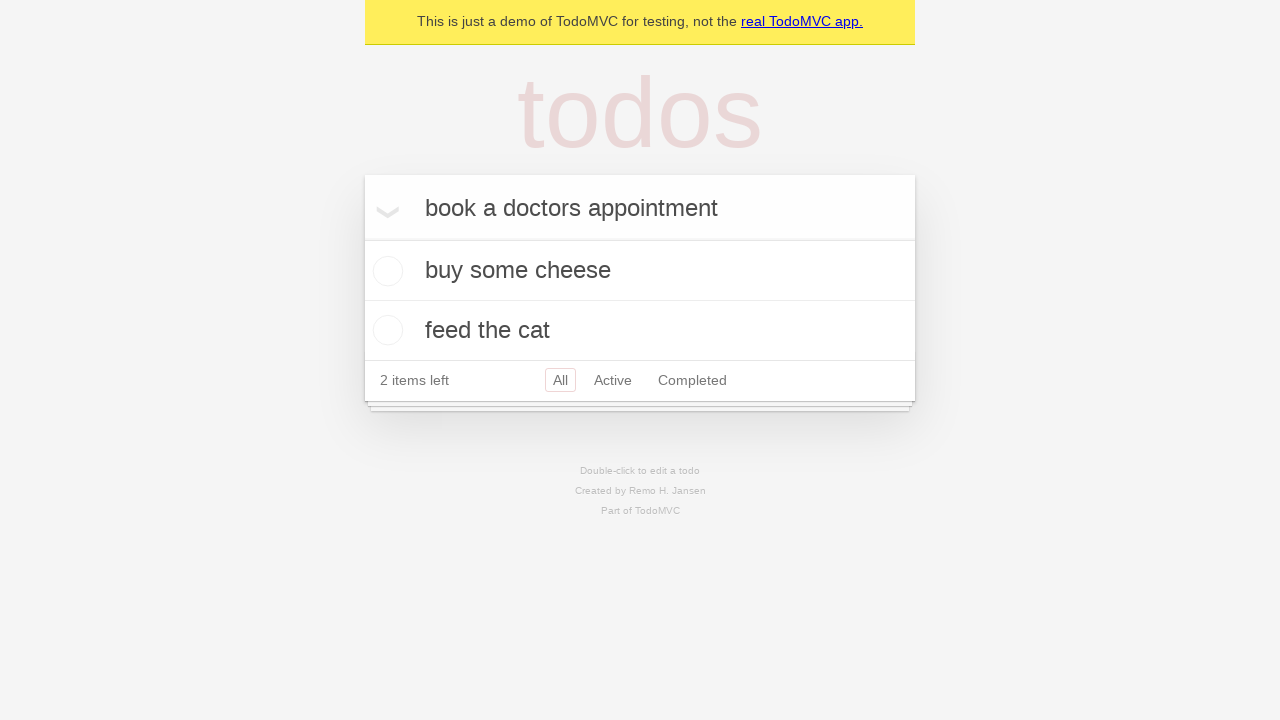

Pressed Enter to create todo 'book a doctors appointment' on internal:attr=[placeholder="What needs to be done?"i]
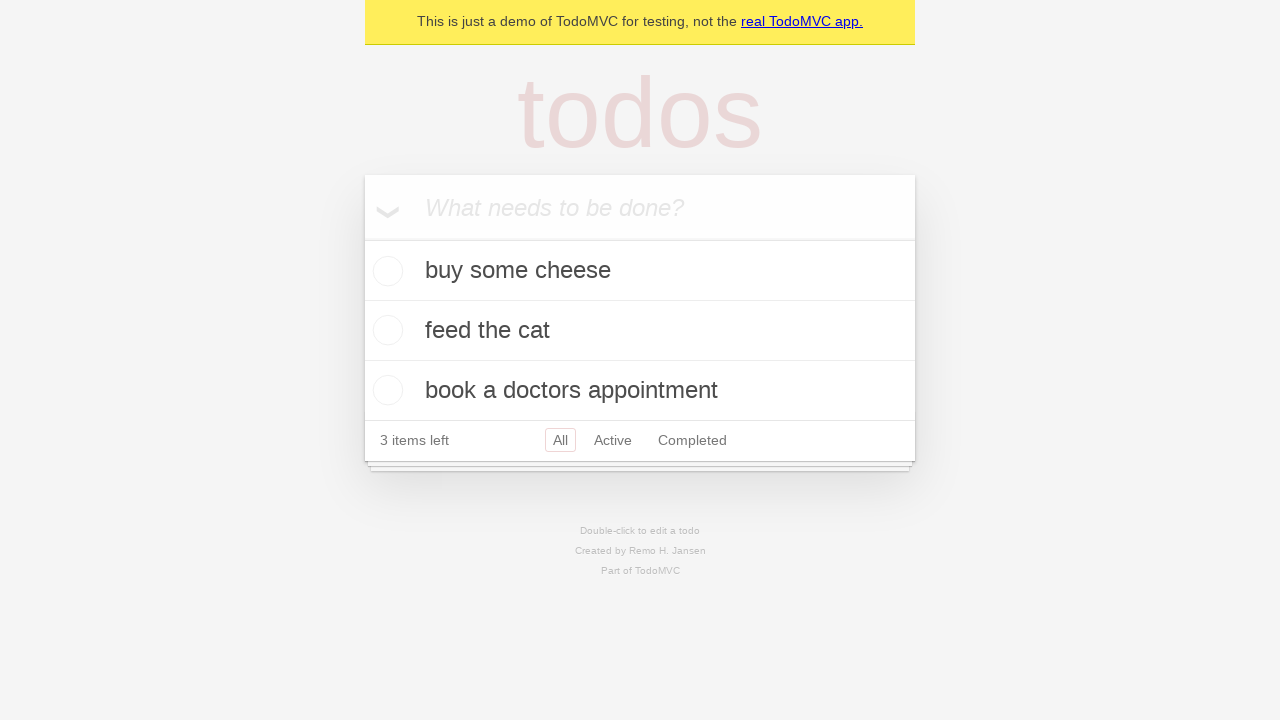

Located the 'Mark all as complete' checkbox
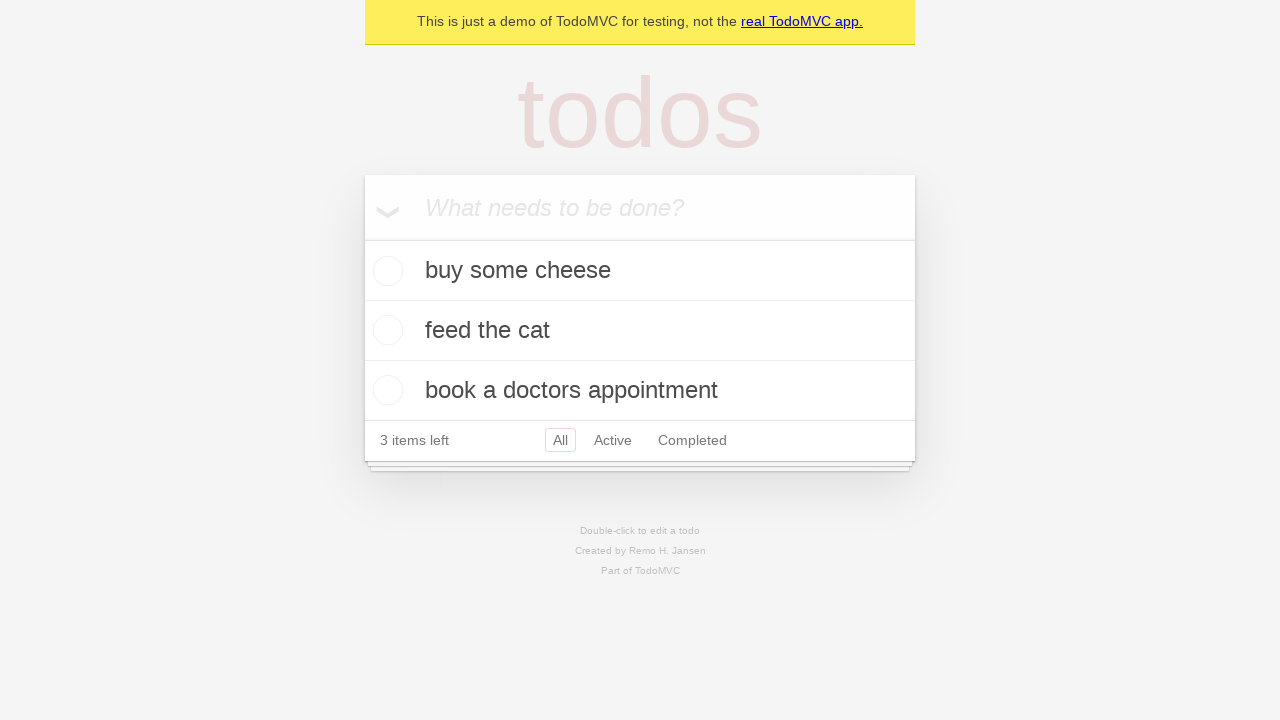

Checked the 'Mark all as complete' checkbox to complete all todos at (362, 238) on internal:label="Mark all as complete"i
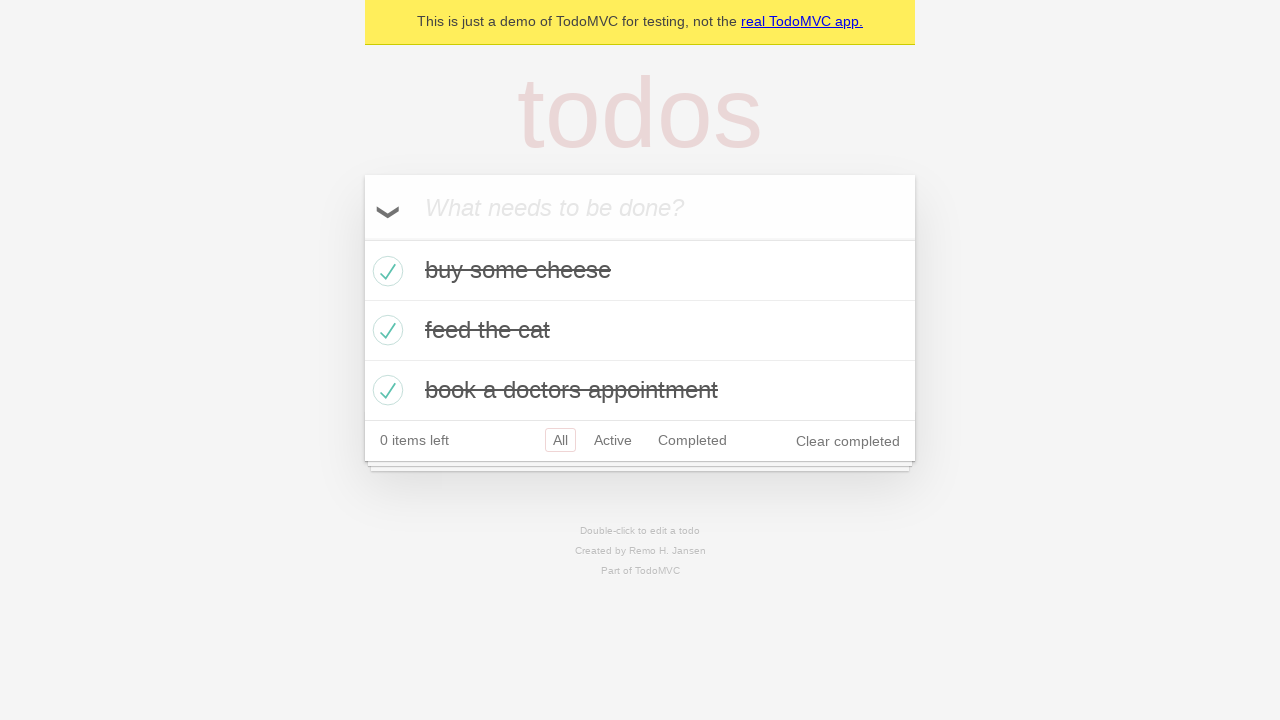

Located the first todo item
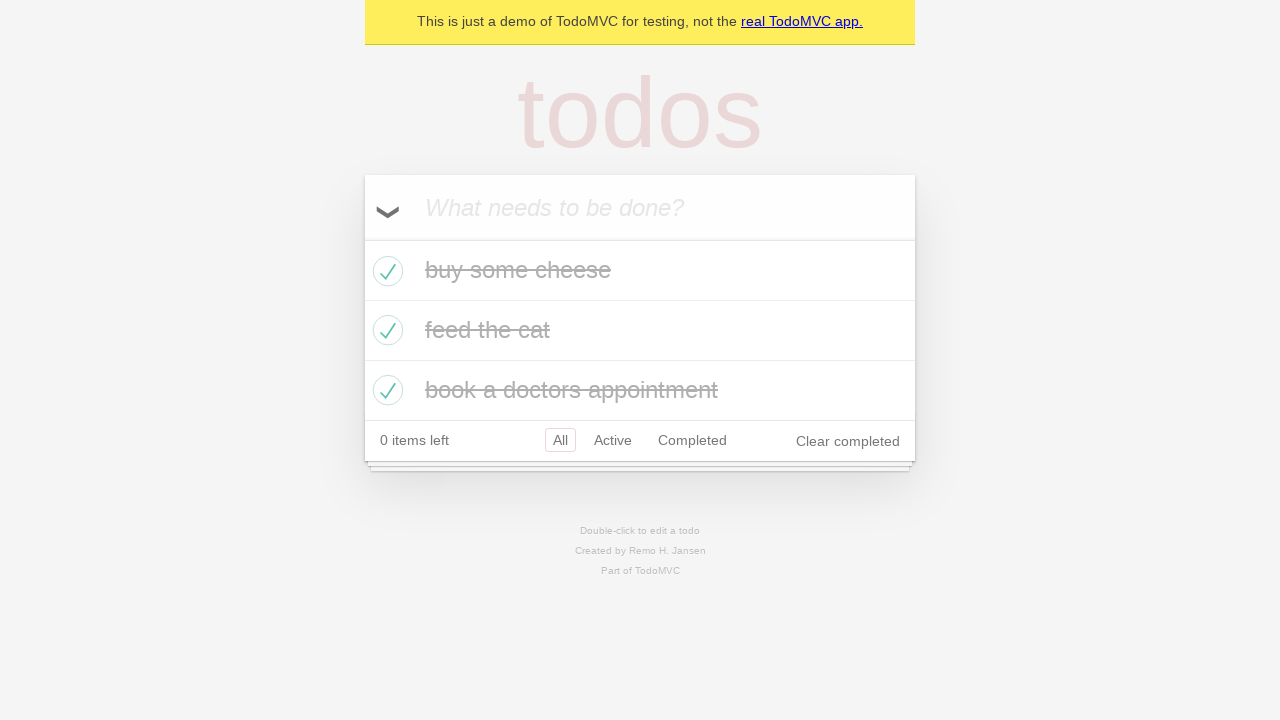

Unchecked the first todo item at (385, 271) on internal:testid=[data-testid="todo-item"s] >> nth=0 >> internal:role=checkbox
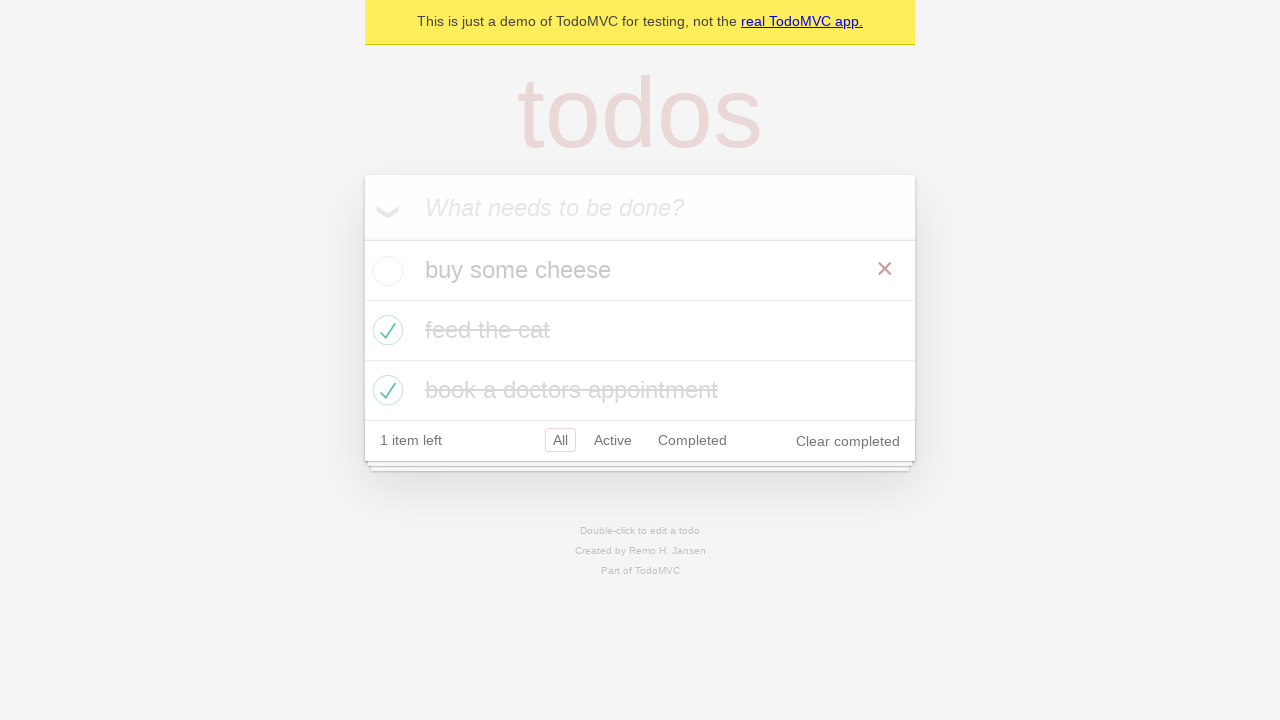

Re-checked the first todo item at (385, 271) on internal:testid=[data-testid="todo-item"s] >> nth=0 >> internal:role=checkbox
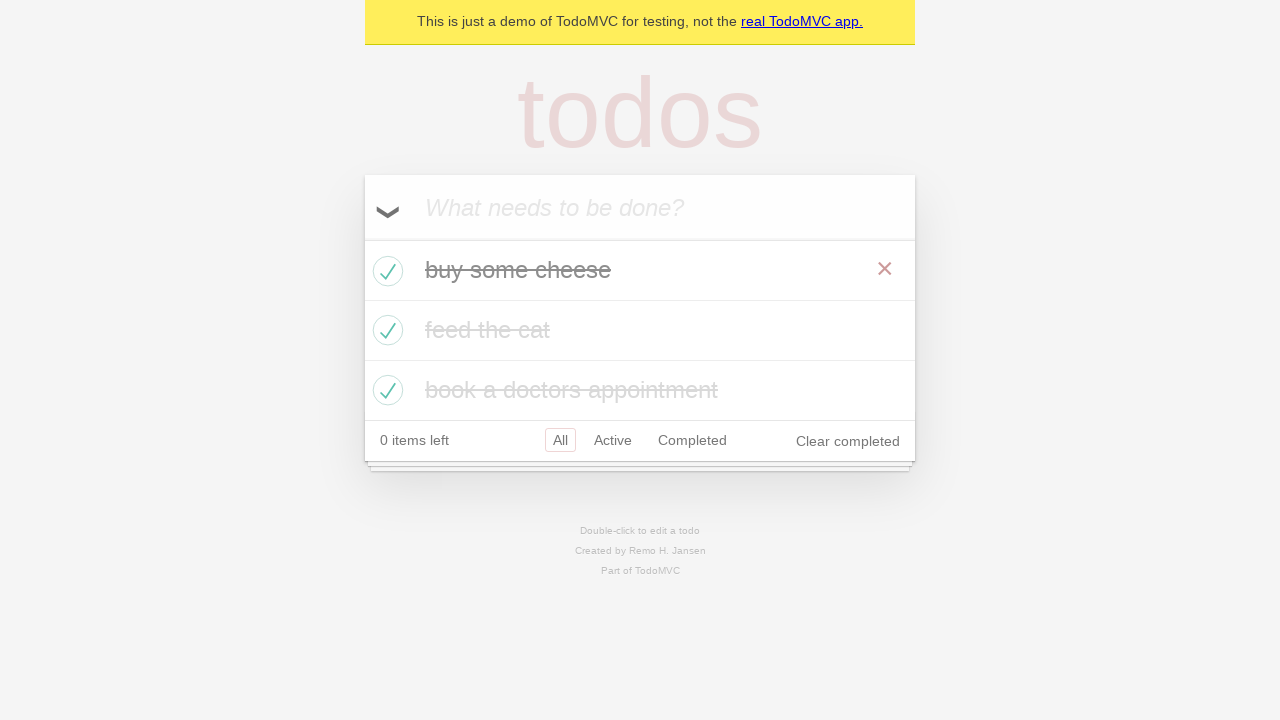

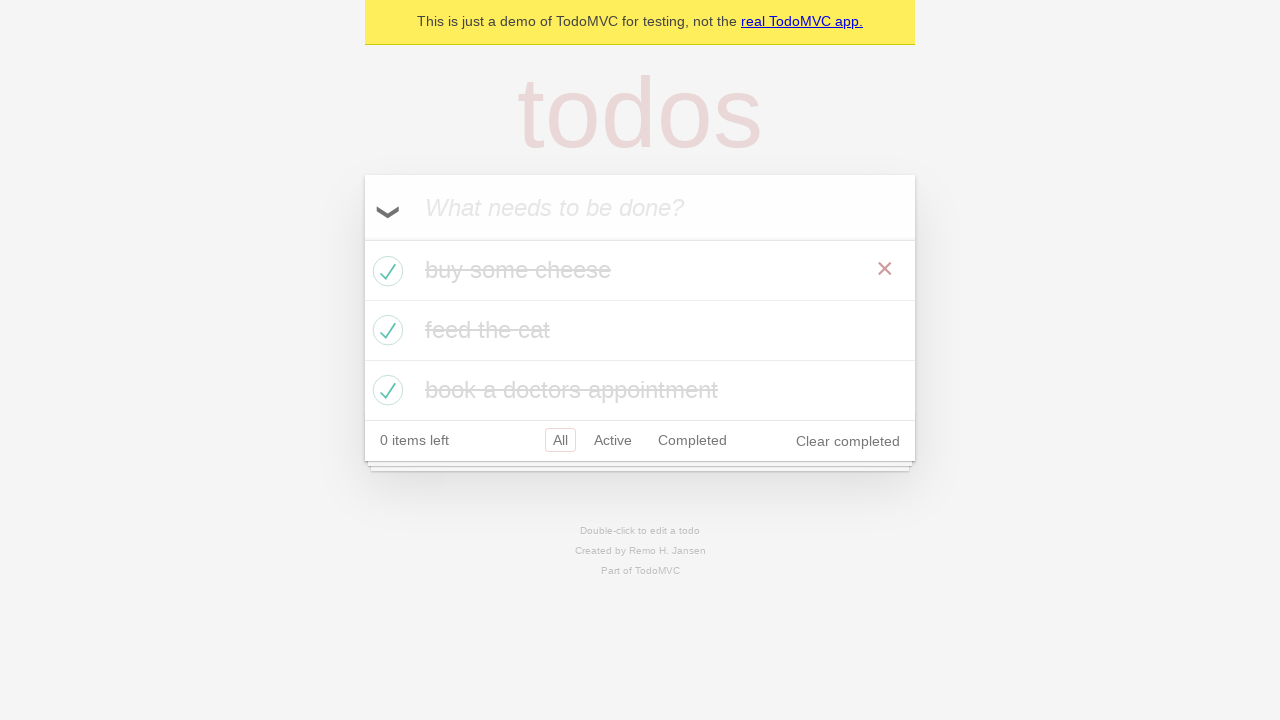